Tests adding todo tasks, marking one as completed, filtering by completed status, and clearing completed items in TodoMVC

Starting URL: https://demo.playwright.dev/todomvc/#/

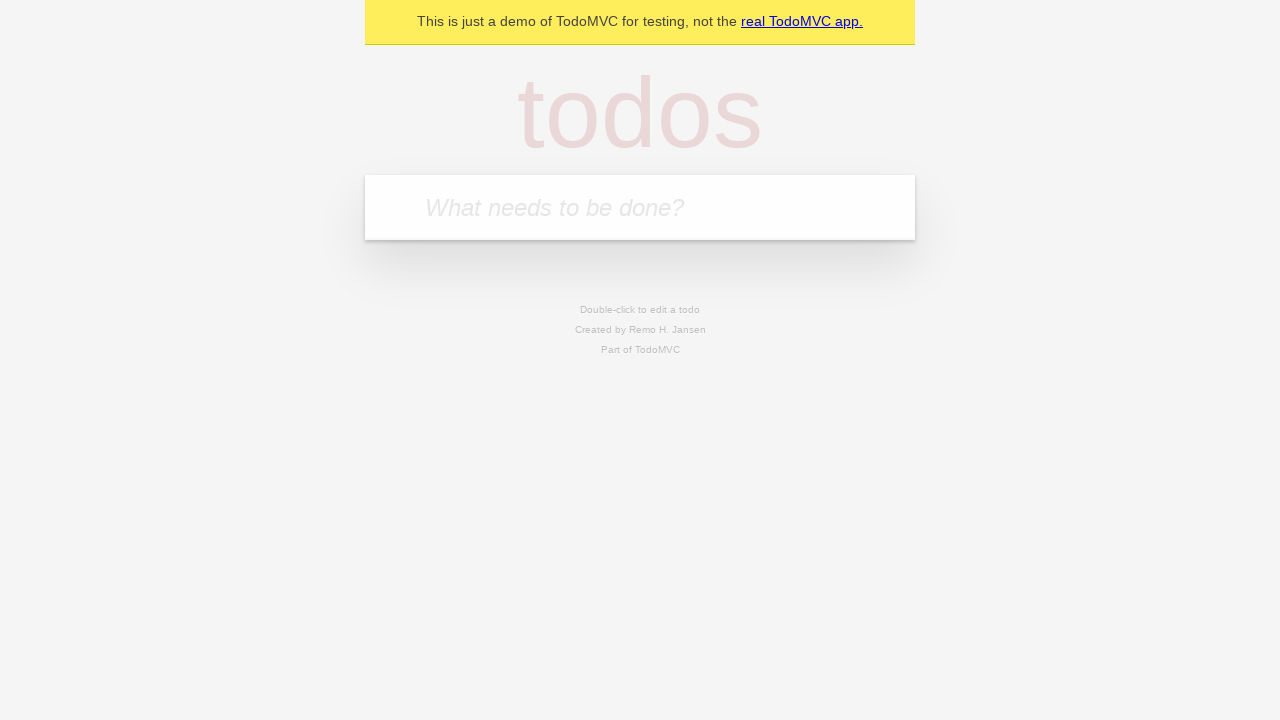

Filled new todo input with 'Finir exercice' on .new-todo
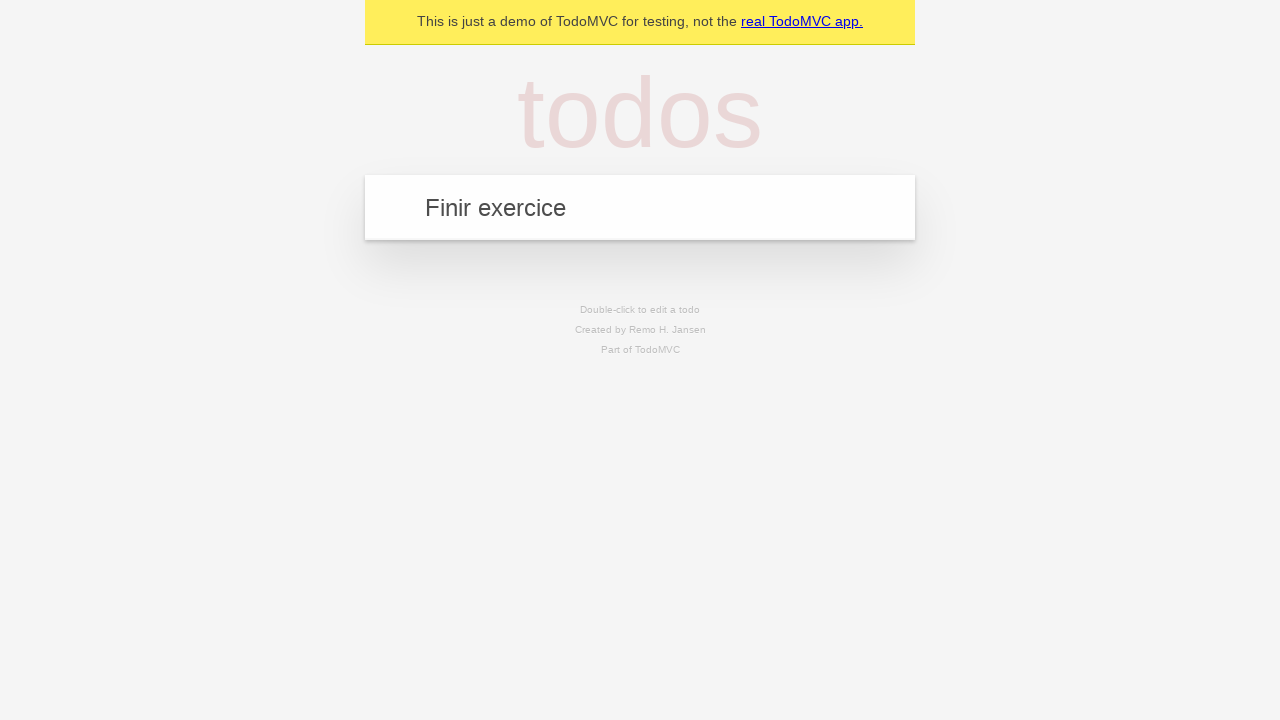

Pressed Enter to add first todo item on .new-todo
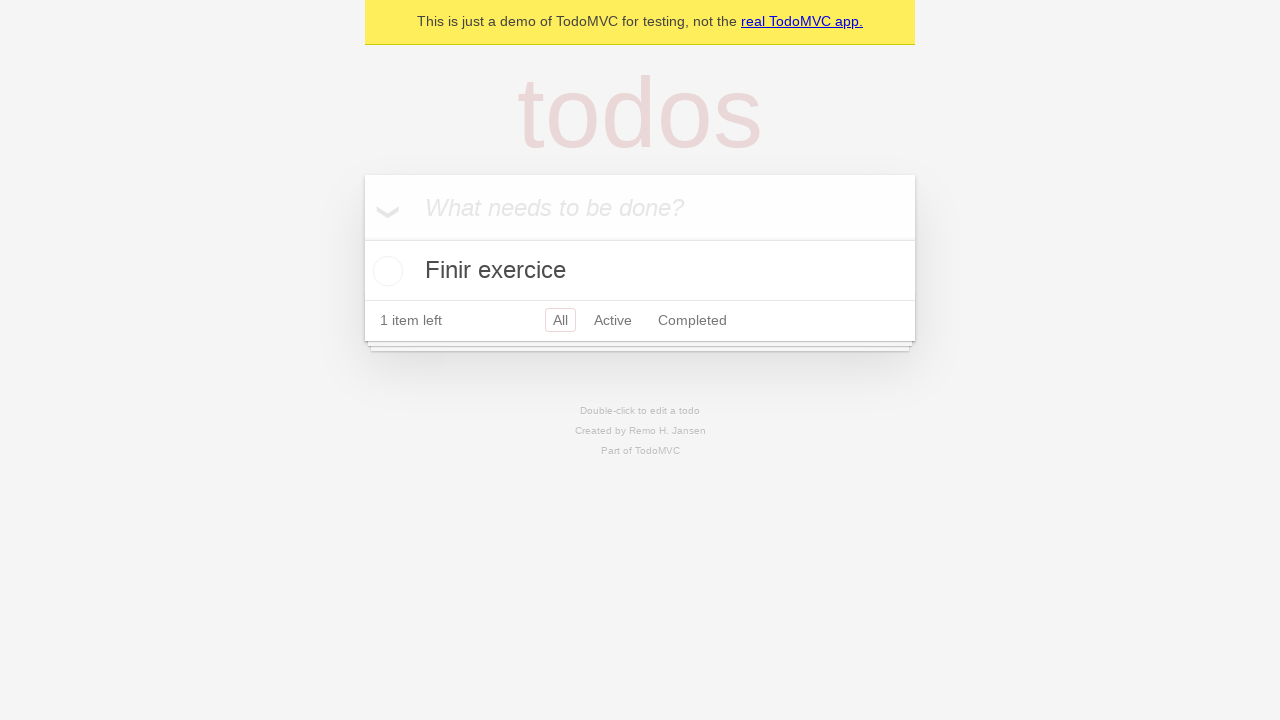

Filled new todo input with 'Envoyer attestation' on .new-todo
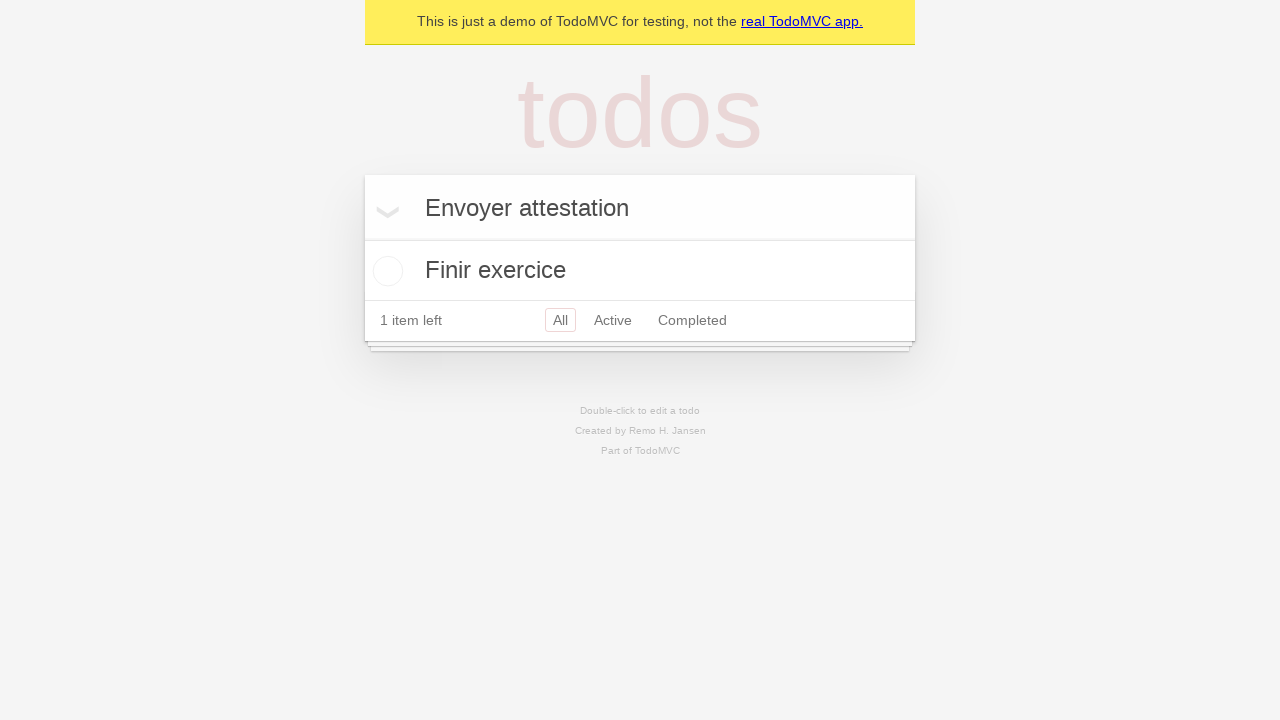

Pressed Enter to add second todo item on .new-todo
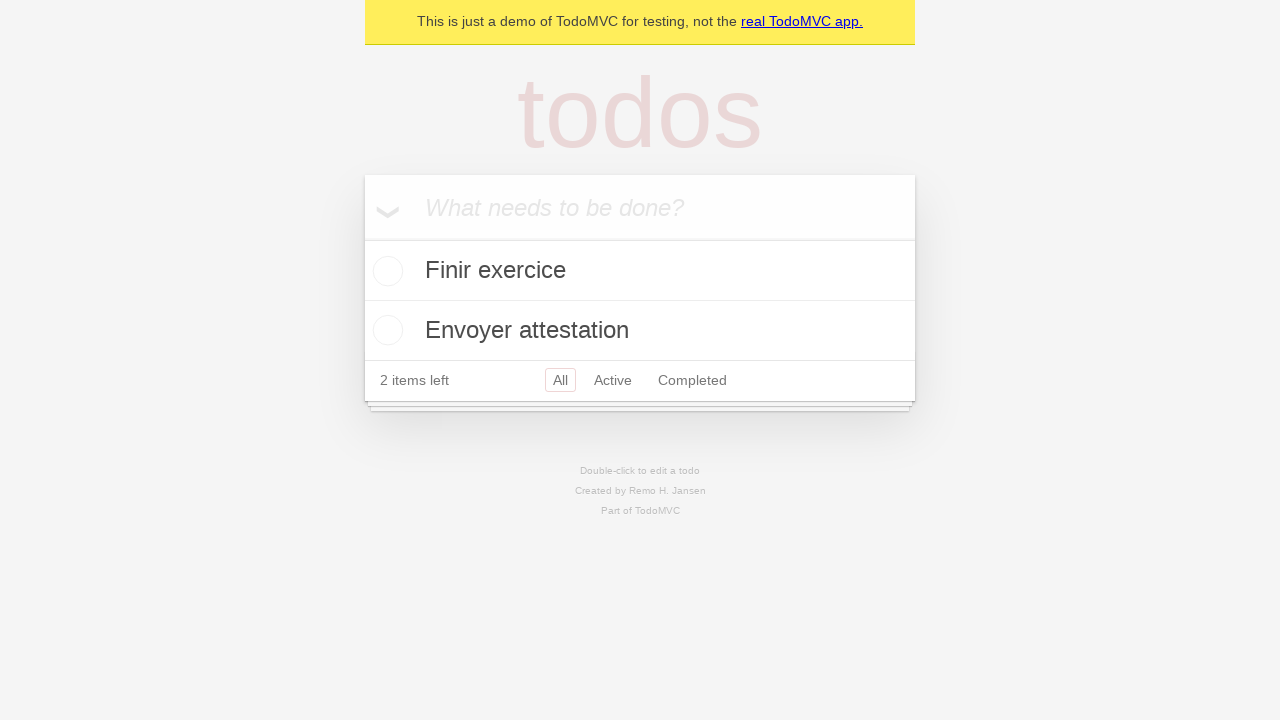

Marked 'Envoyer attestation' as completed at (385, 330) on .todo-list li >> internal:has-text="Envoyer attestation"i >> .toggle
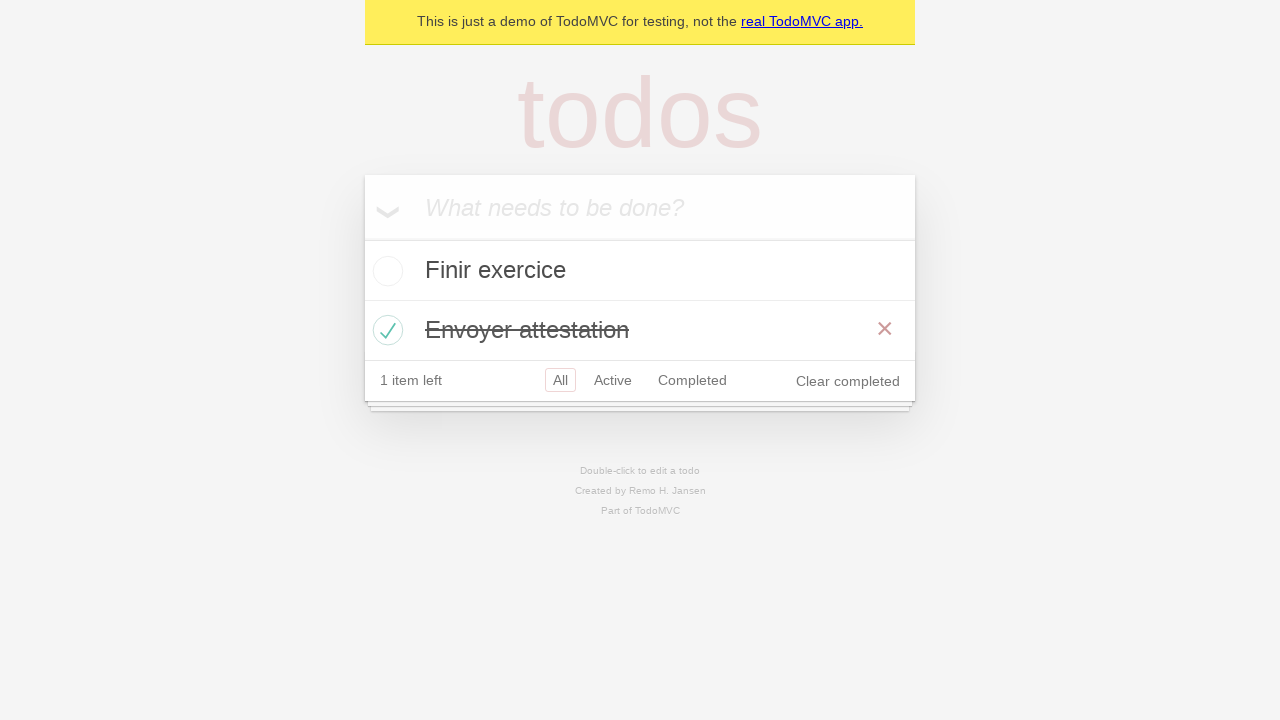

Clicked 'Completed' filter to show only completed items at (692, 380) on internal:role=link[name="Completed"i]
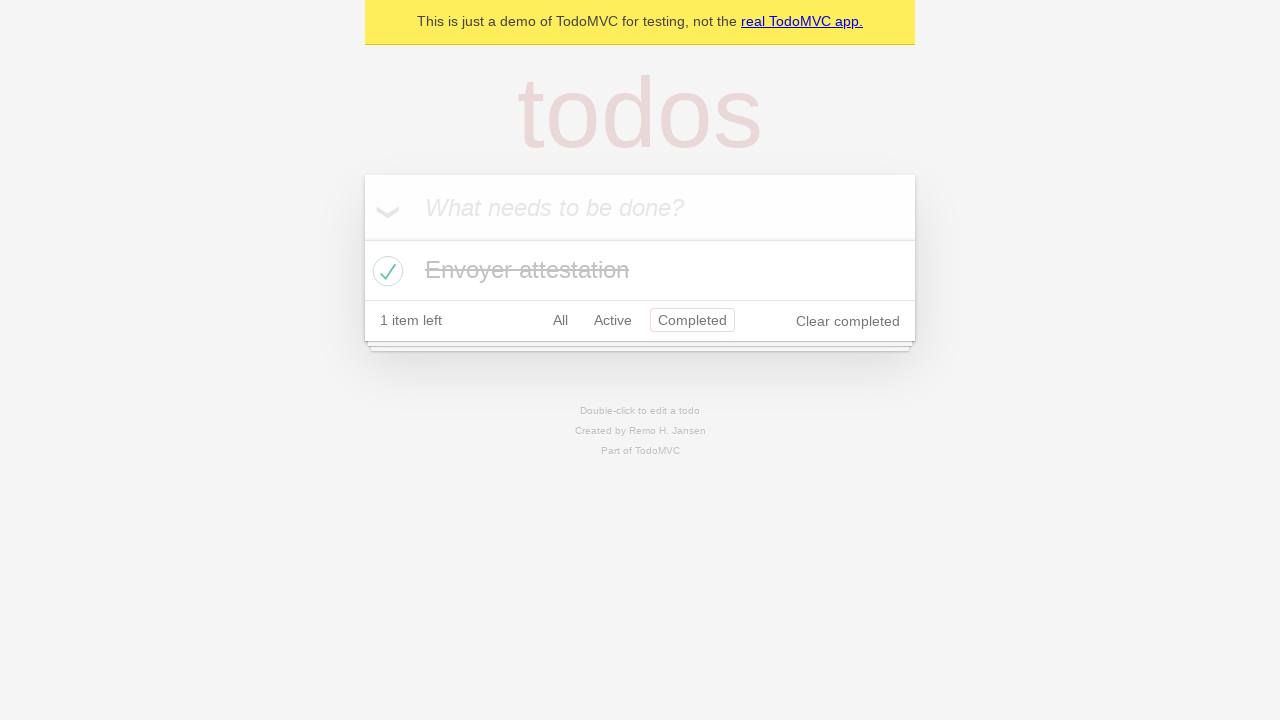

Clicked 'Clear completed' button to remove completed items at (848, 321) on internal:role=button[name="Clear completed"i]
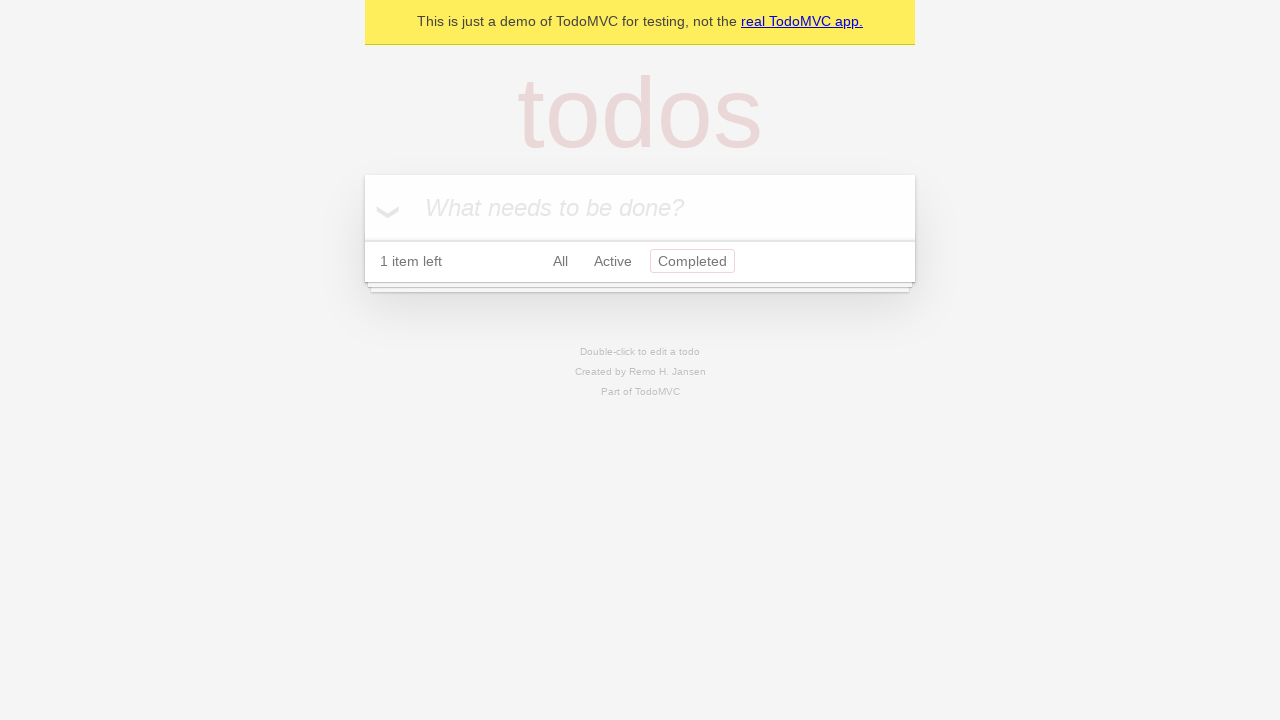

Waited 2 seconds for clear completed action to complete
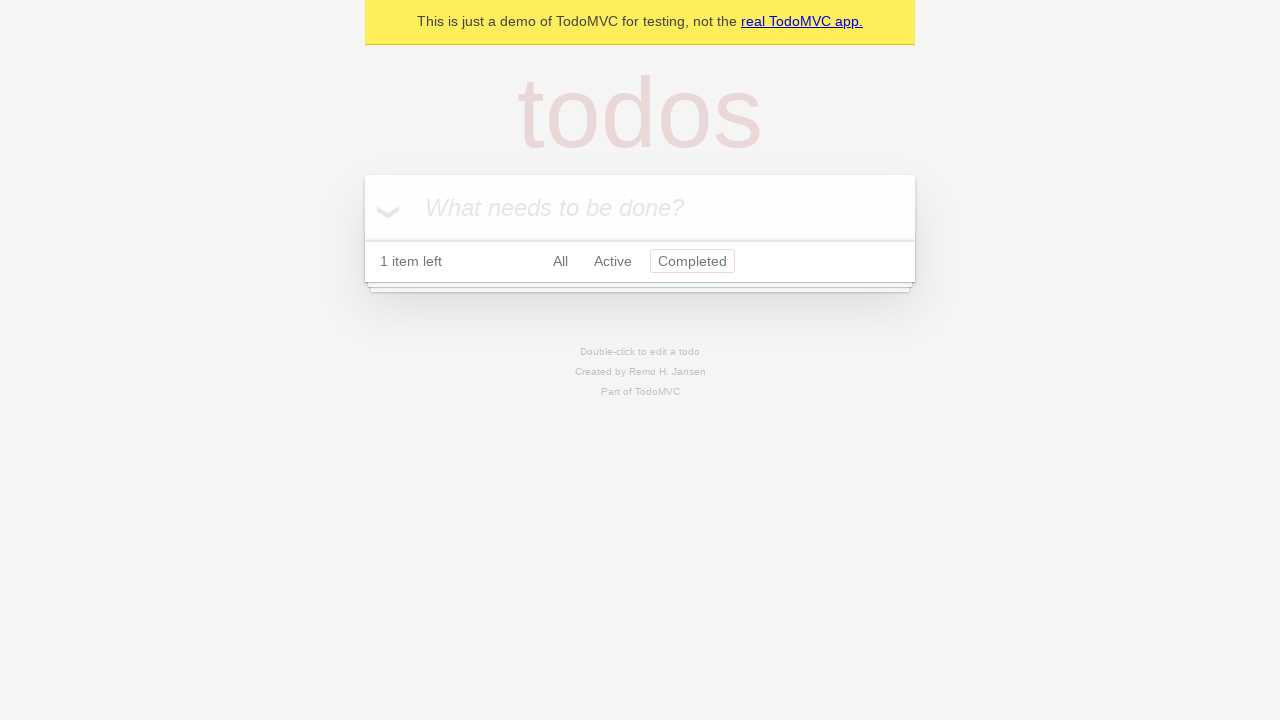

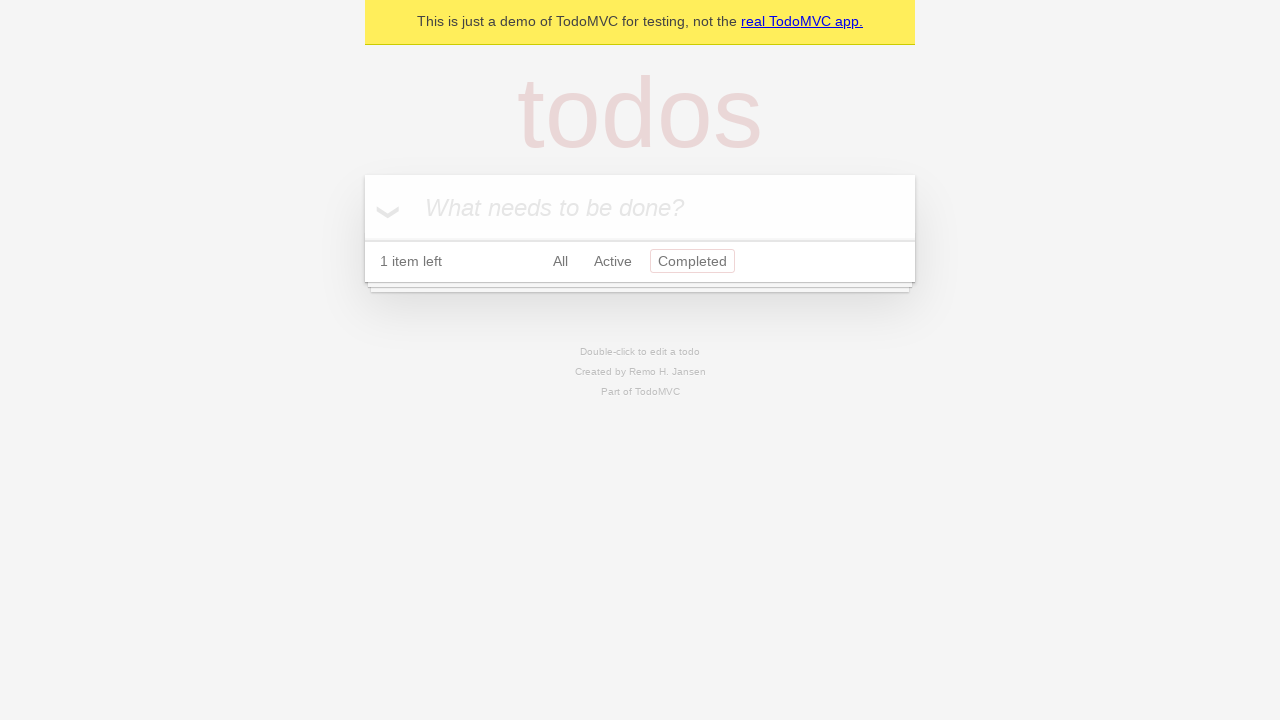